Tests hover functionality by moving the mouse over an avatar element and verifying that the hover caption becomes displayed.

Starting URL: http://the-internet.herokuapp.com/hovers

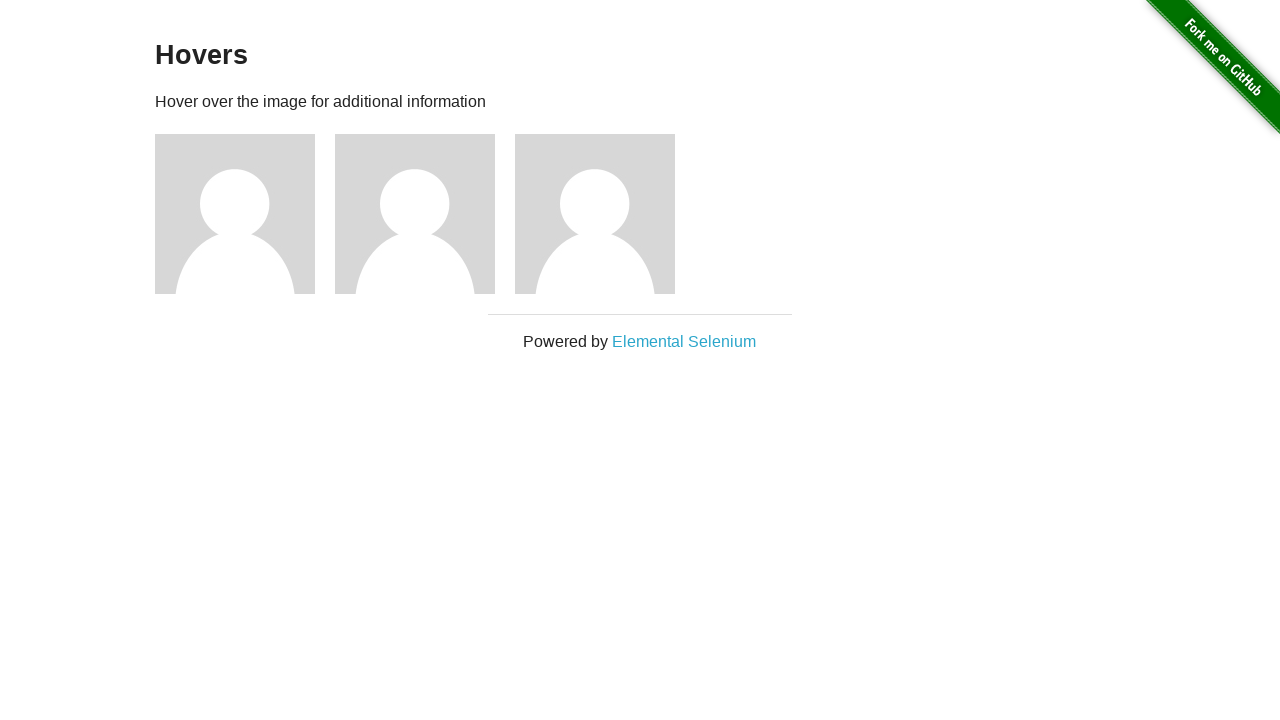

Located the first avatar figure element
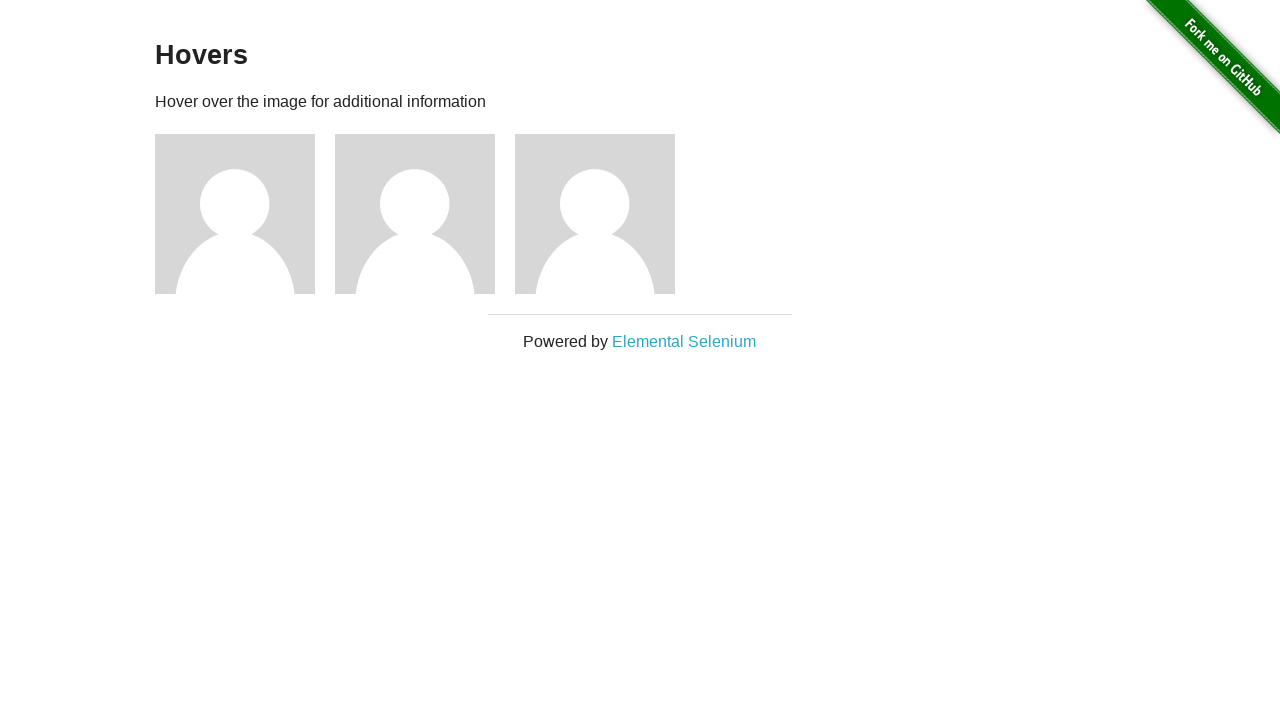

Hovered over the avatar element to trigger hover effect at (245, 214) on .figure >> nth=0
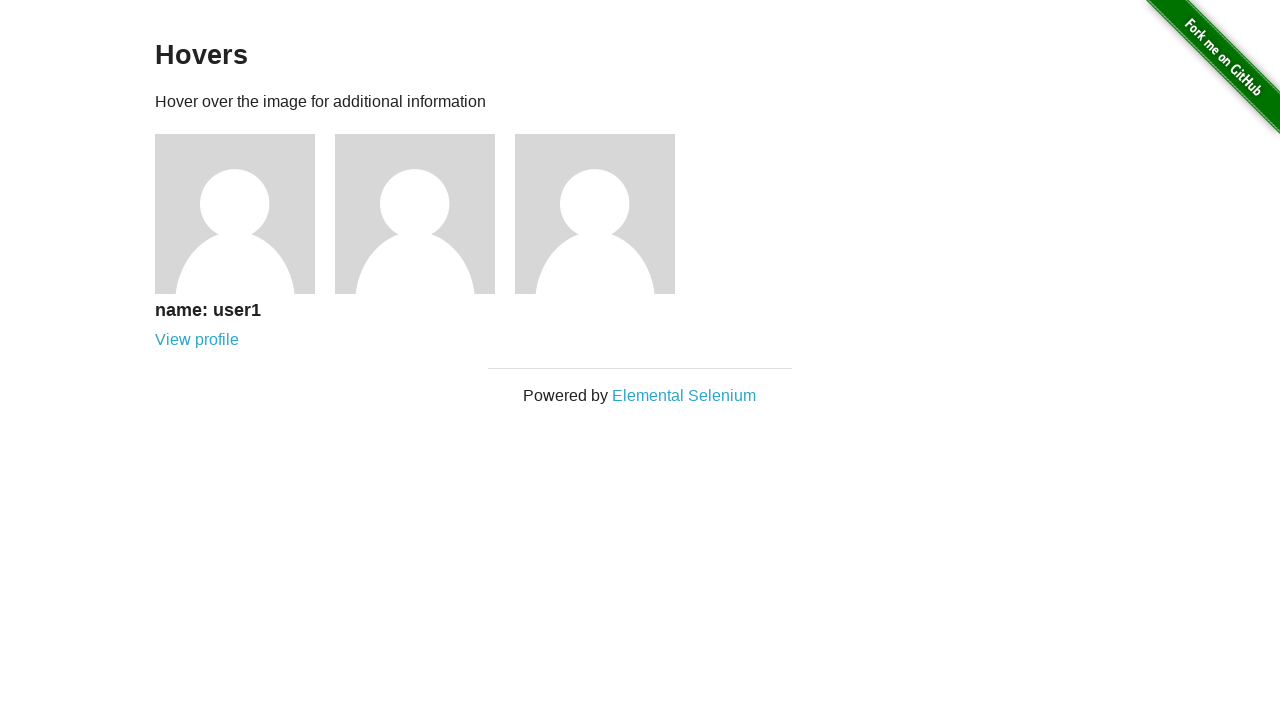

Located the figcaption hover element
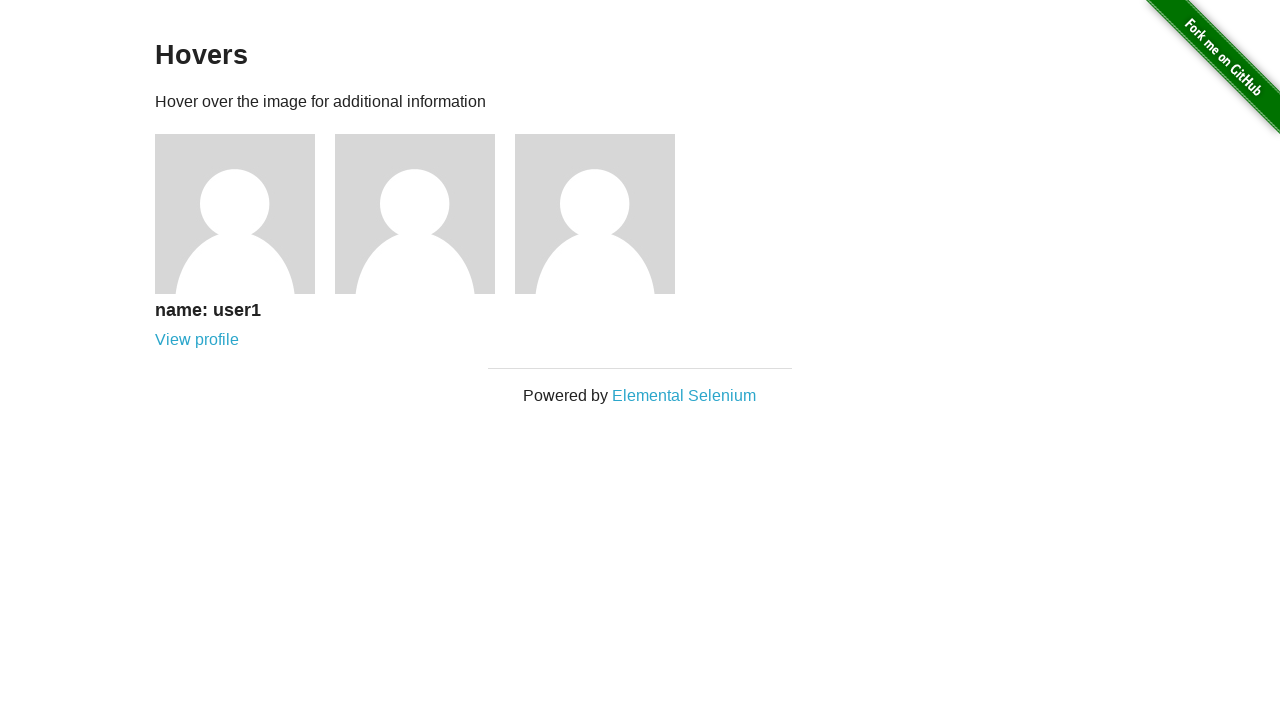

Verified that the hover caption is now visible
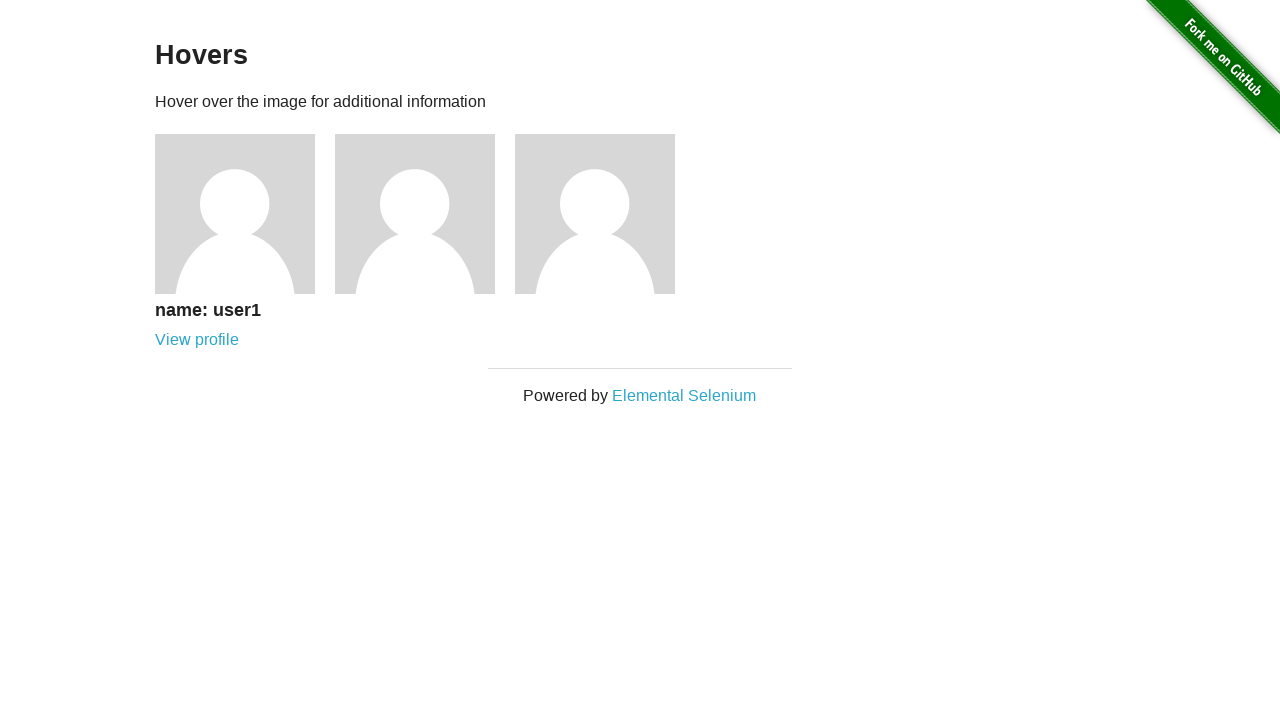

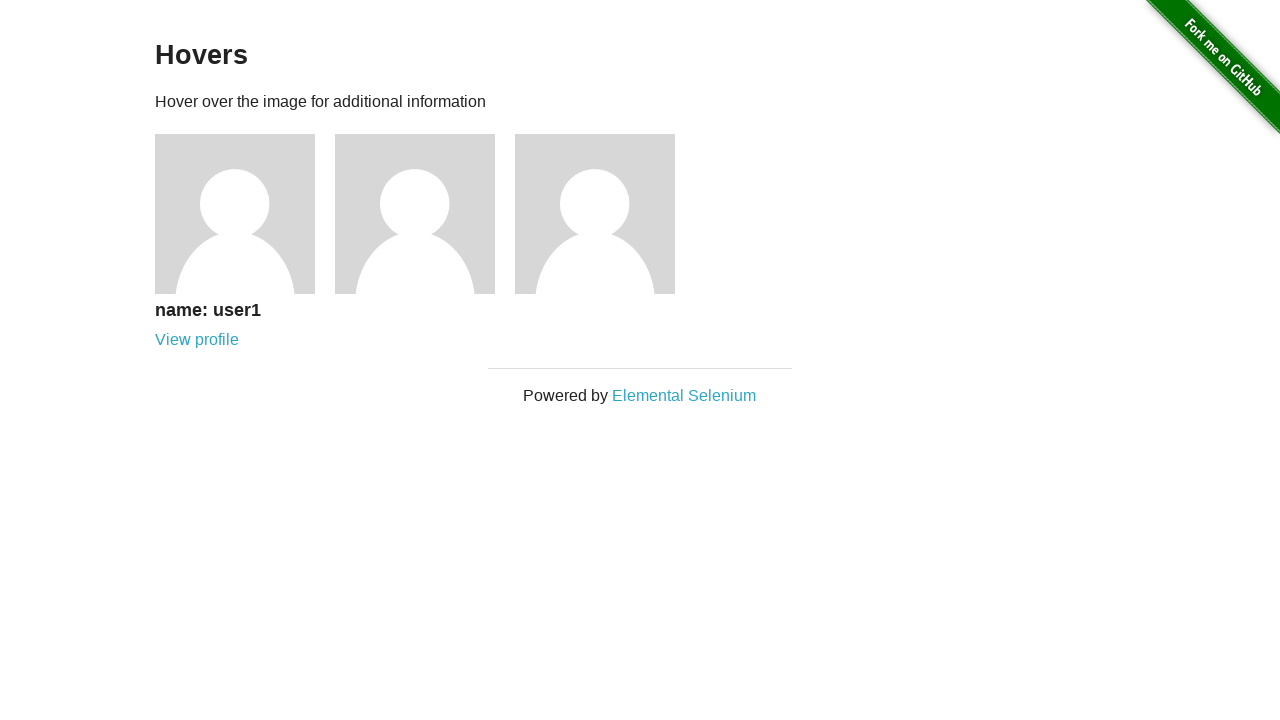